Tests browser window handling by opening a new tab to Google and switching between the parent window and child window to verify navigation works correctly.

Starting URL: https://www.redbus.in/

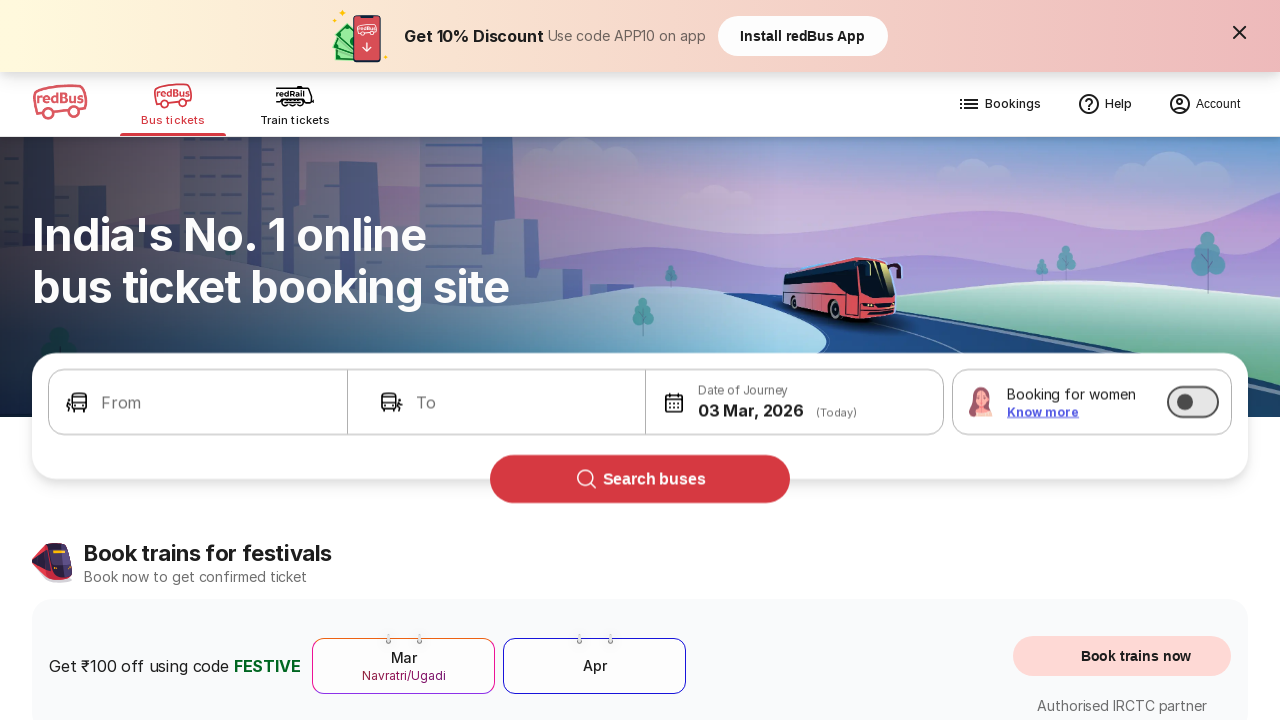

Opened new tab to Google using window.open()
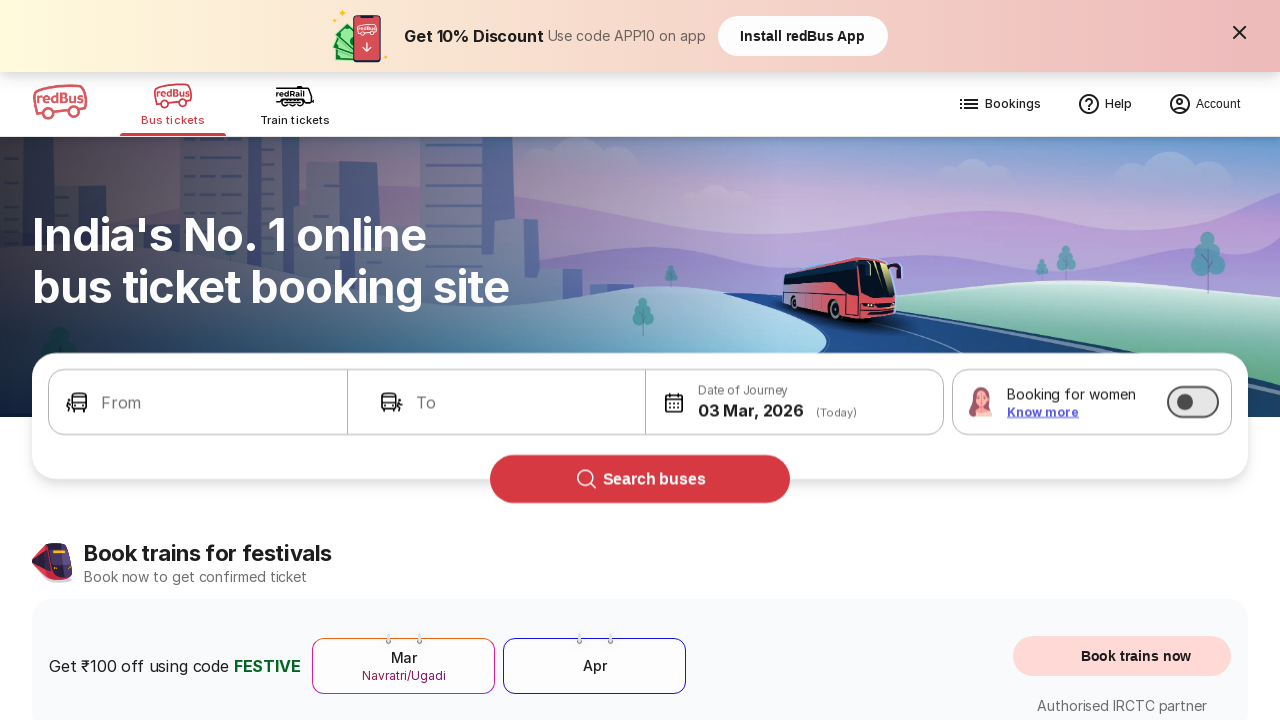

Retrieved all pages from context
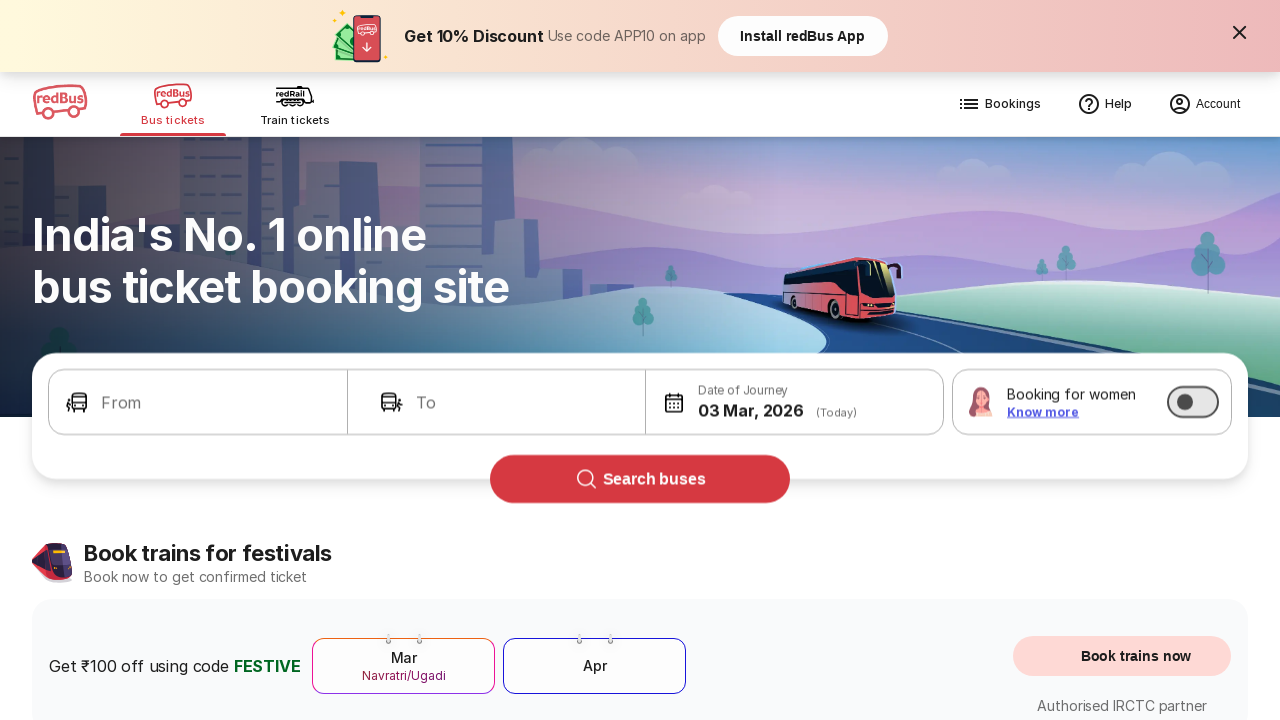

Switched to new tab and waited for Google page to load
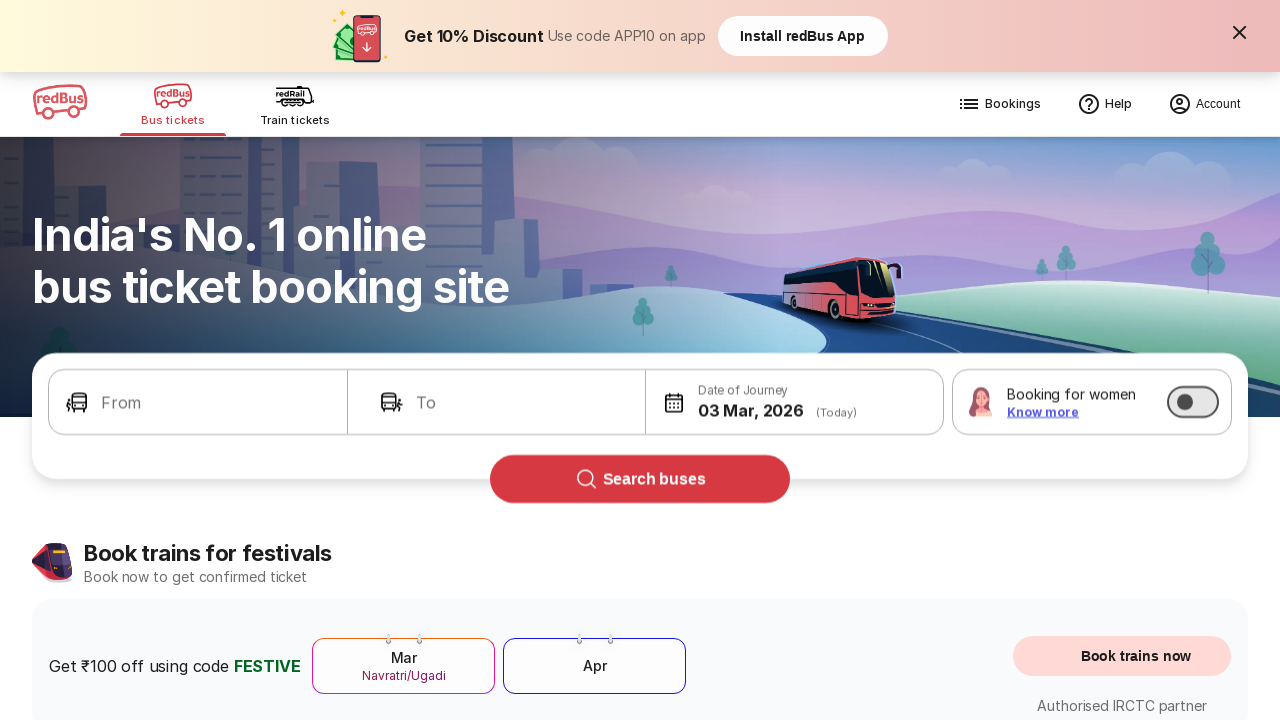

Retrieved title of Google tab: 
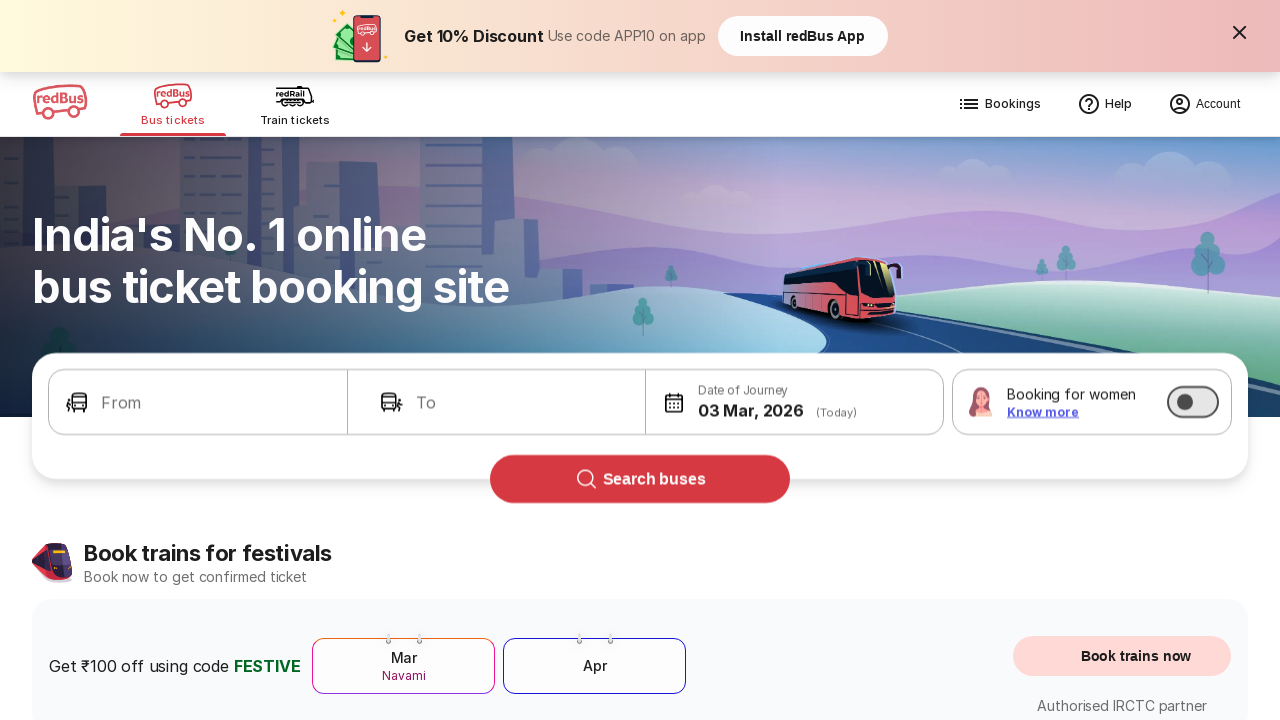

Switched back to original RedBus parent window
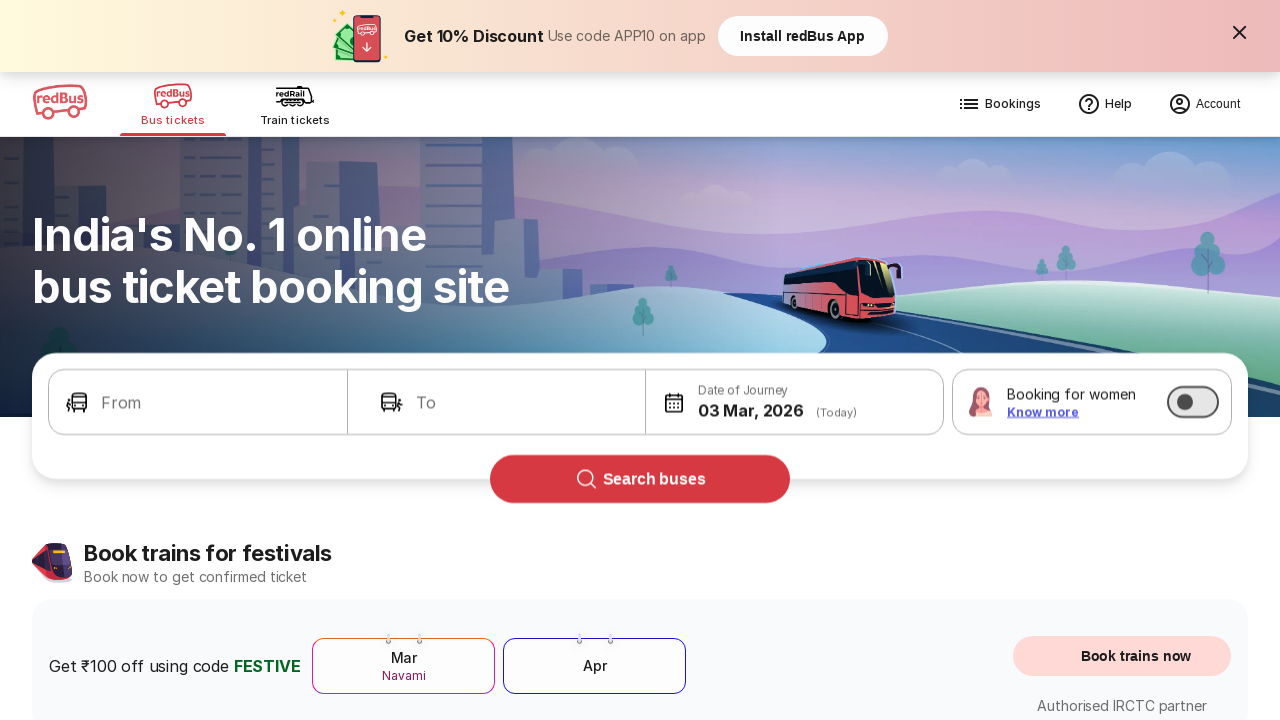

Retrieved title of original page: Bus Booking Online and Train Tickets at Lowest Price - redBus
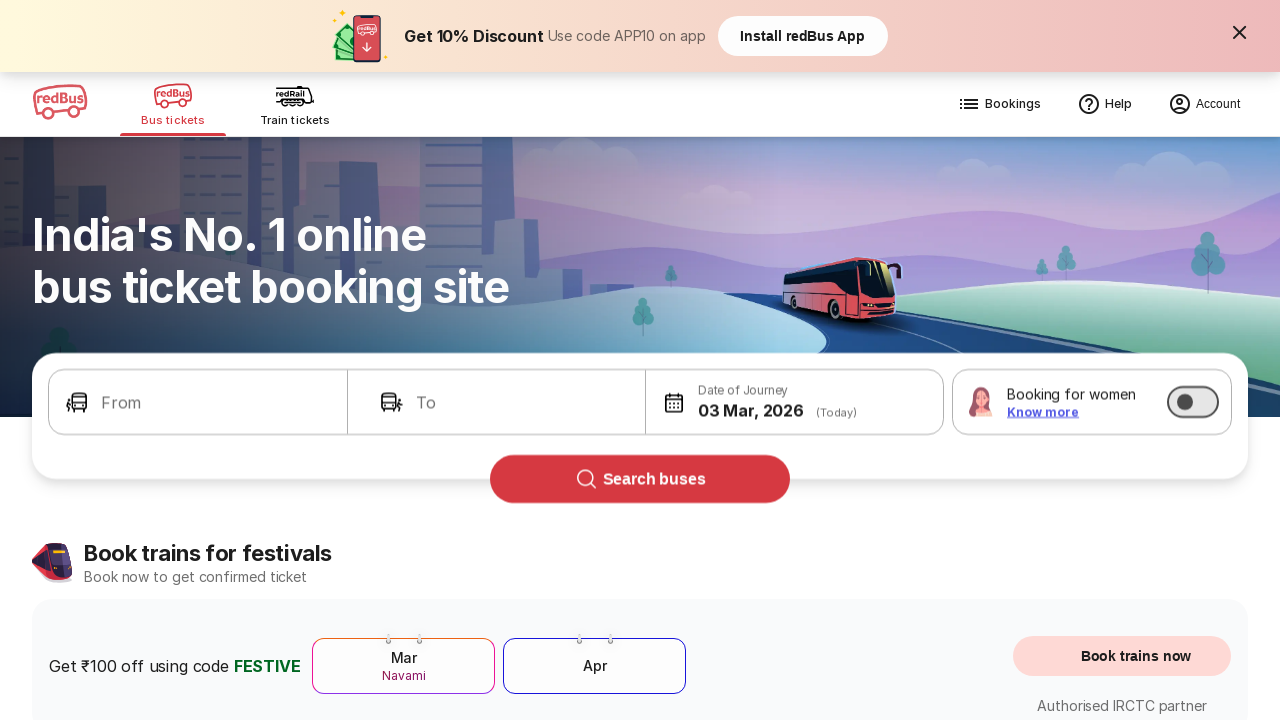

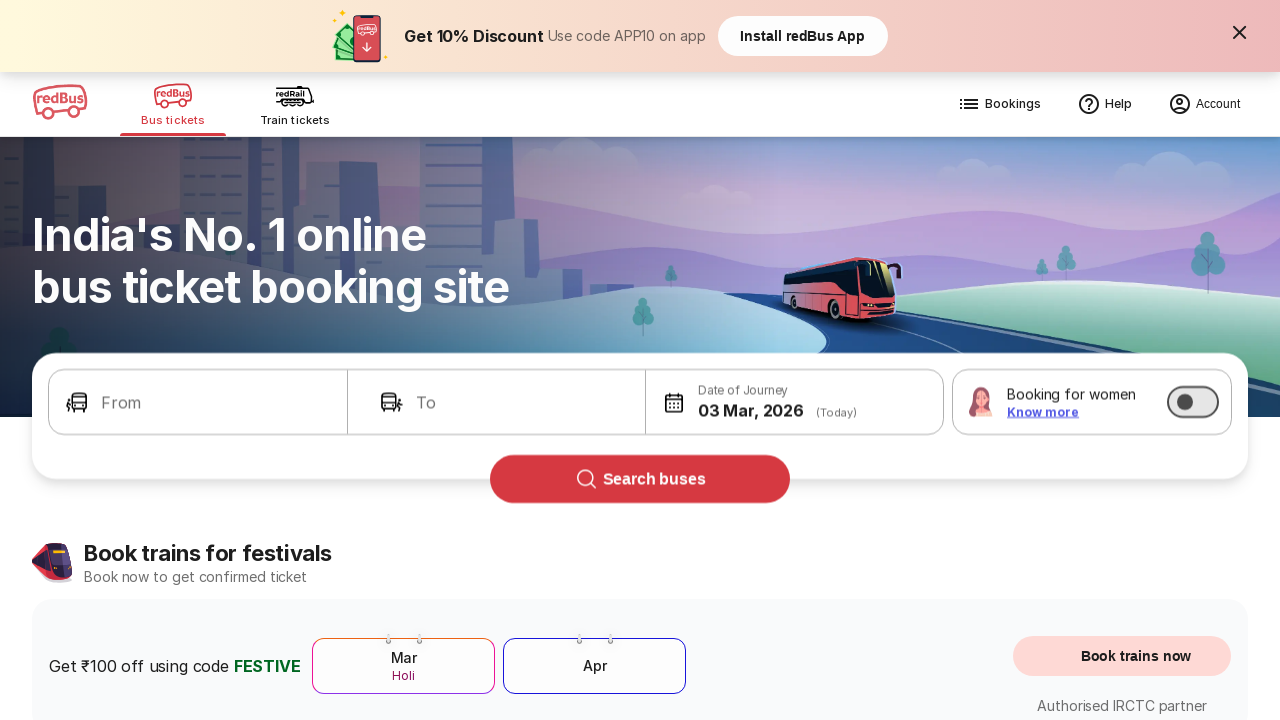